Navigates to a test automation practice page and verifies that a book table is present and accessible

Starting URL: https://testautomationpractice.blogspot.com/

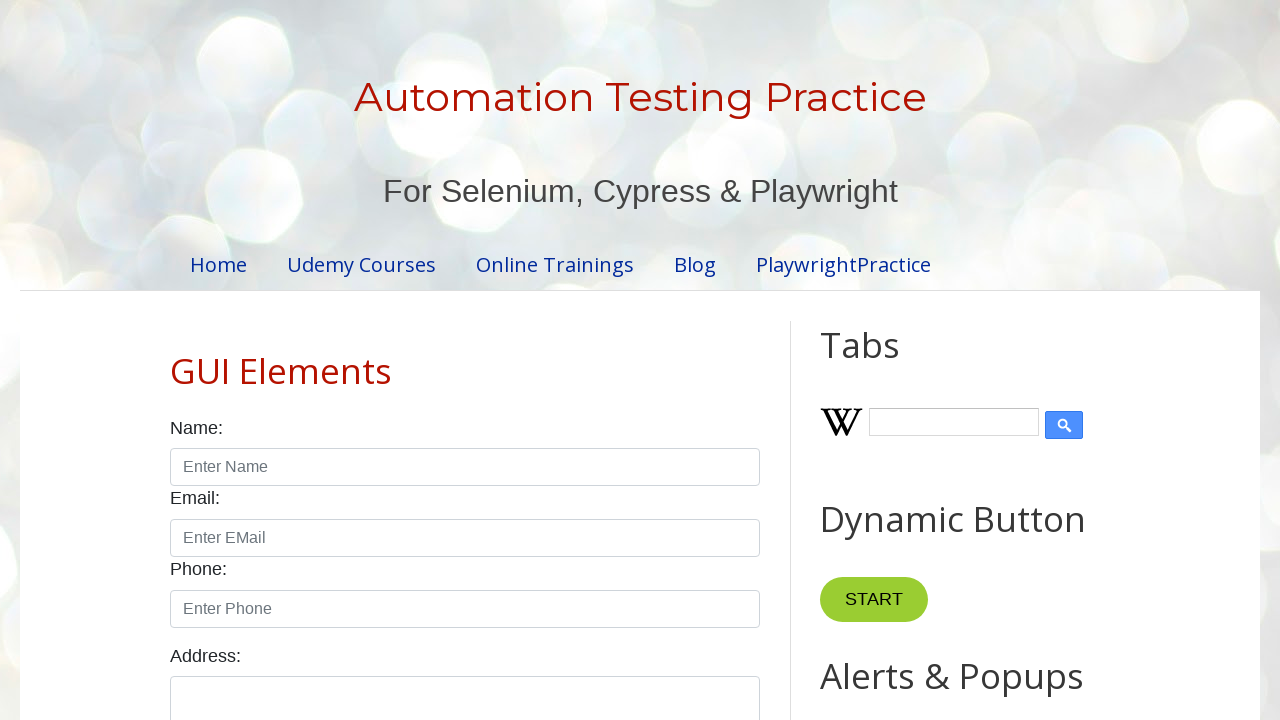

Navigated to test automation practice page
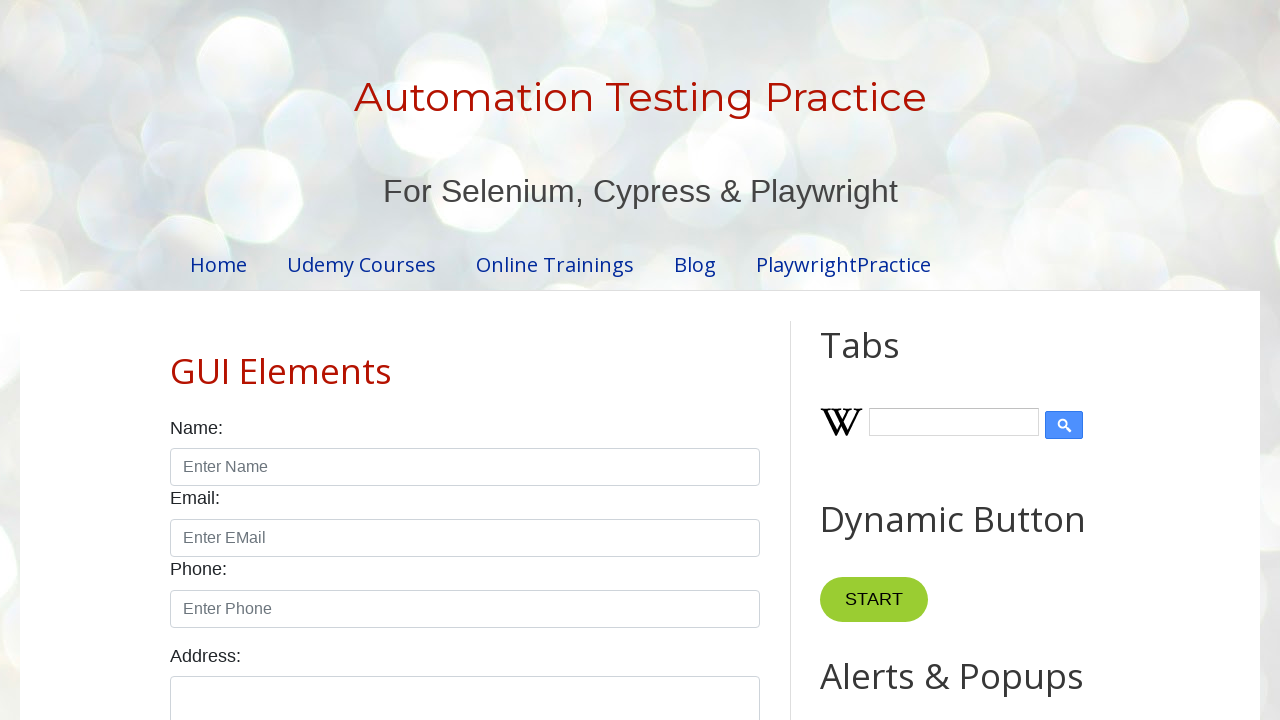

Book table is present on the page
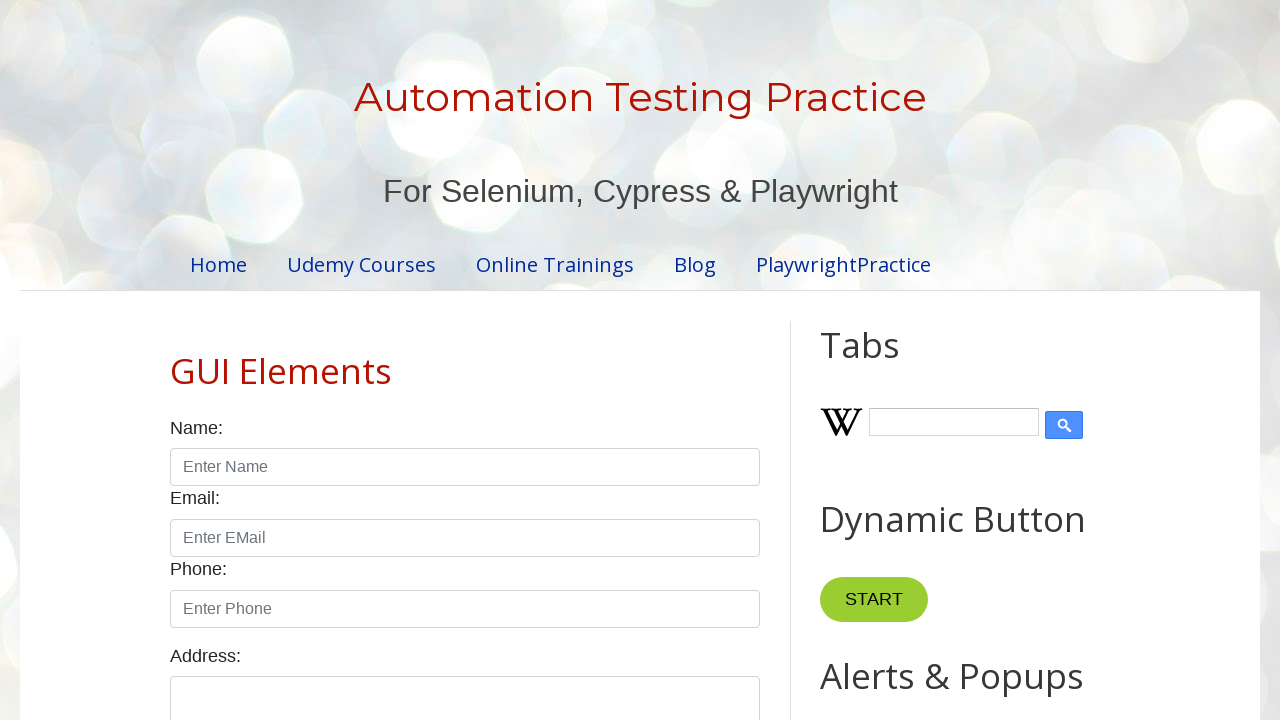

Table rows are present in the book table
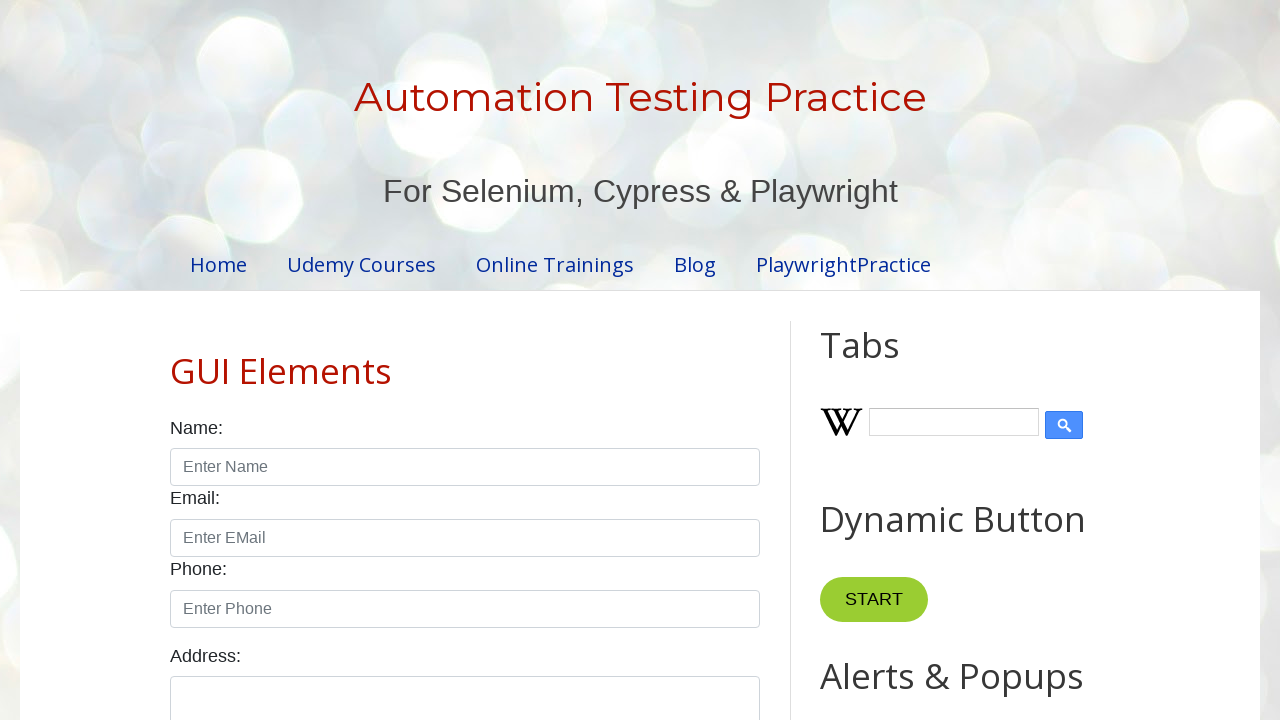

Table headers are present in the book table
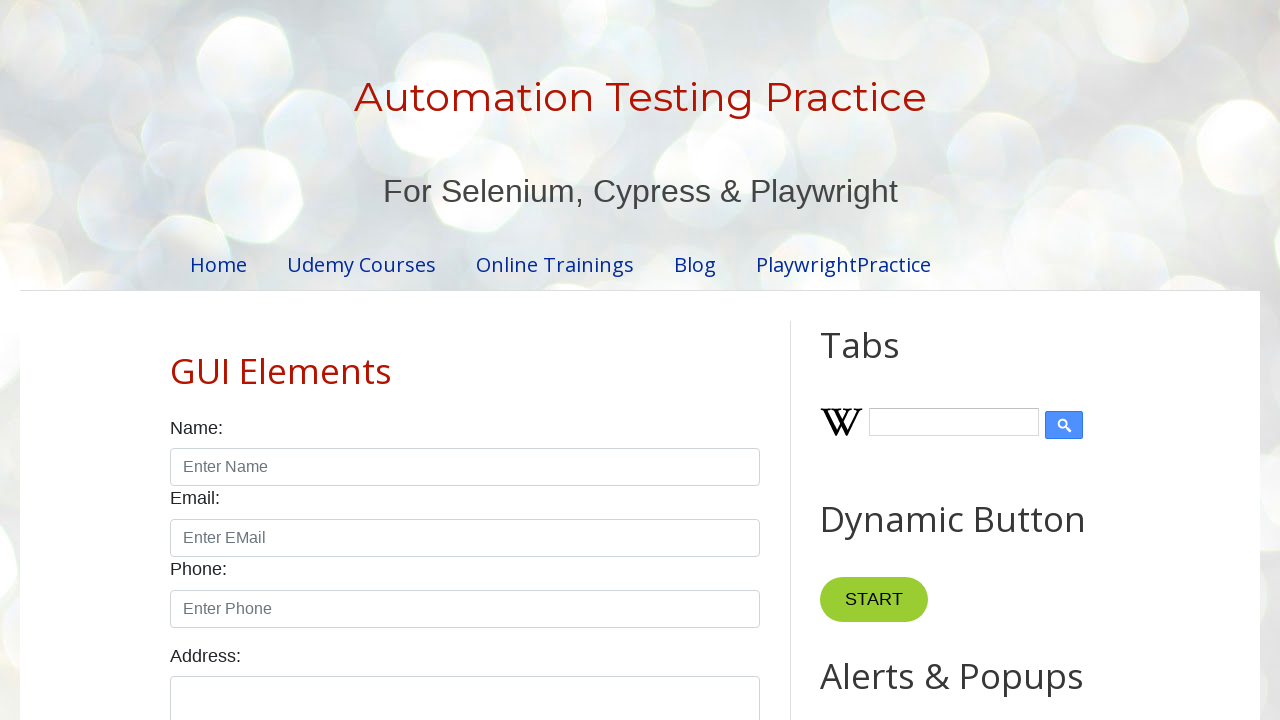

Table data cells are accessible in the book table
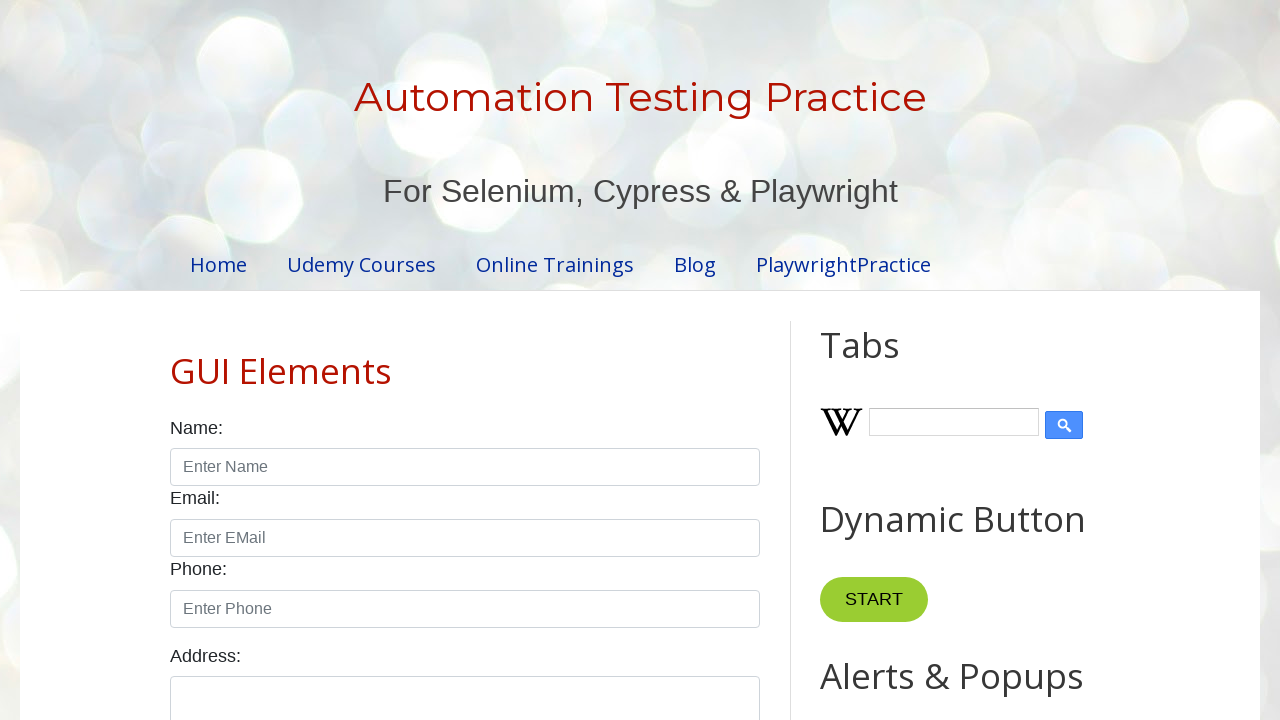

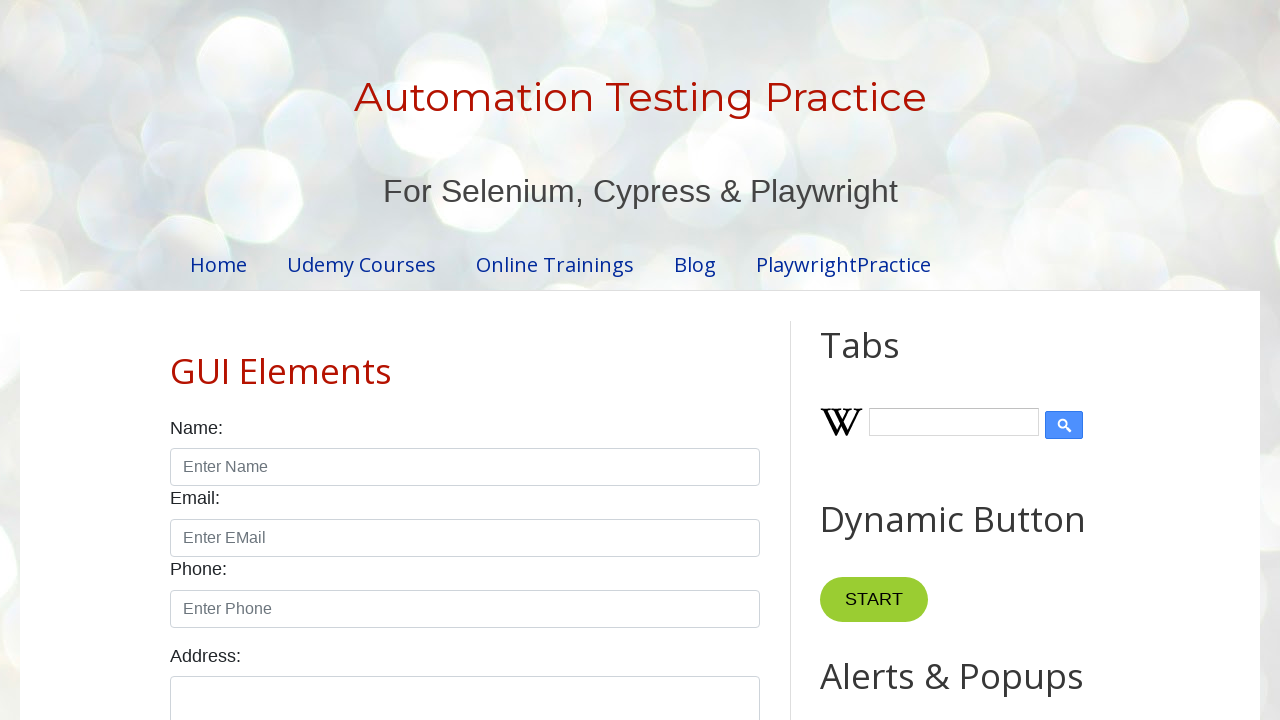